Tests frame handling by switching between multiple frames and filling text inputs in each frame.

Starting URL: https://ui.vision/demo/webtest/frames/

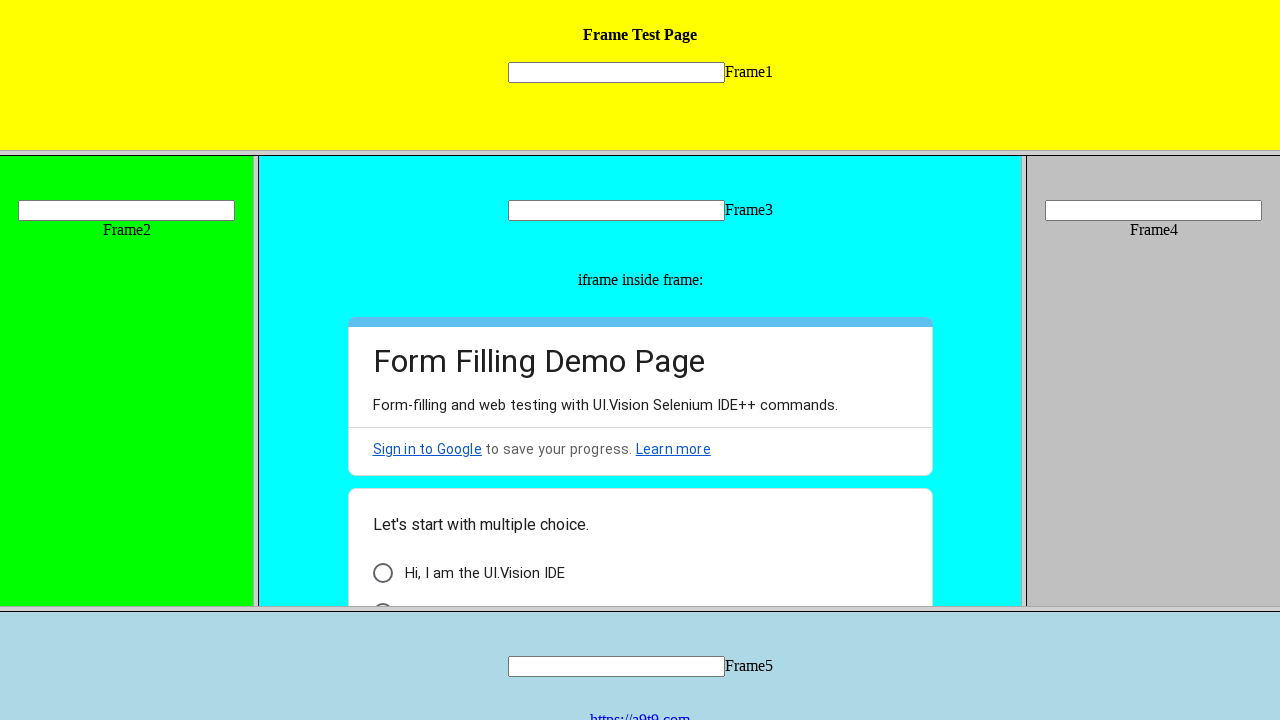

Located frame 1 with src='frame_1.html'
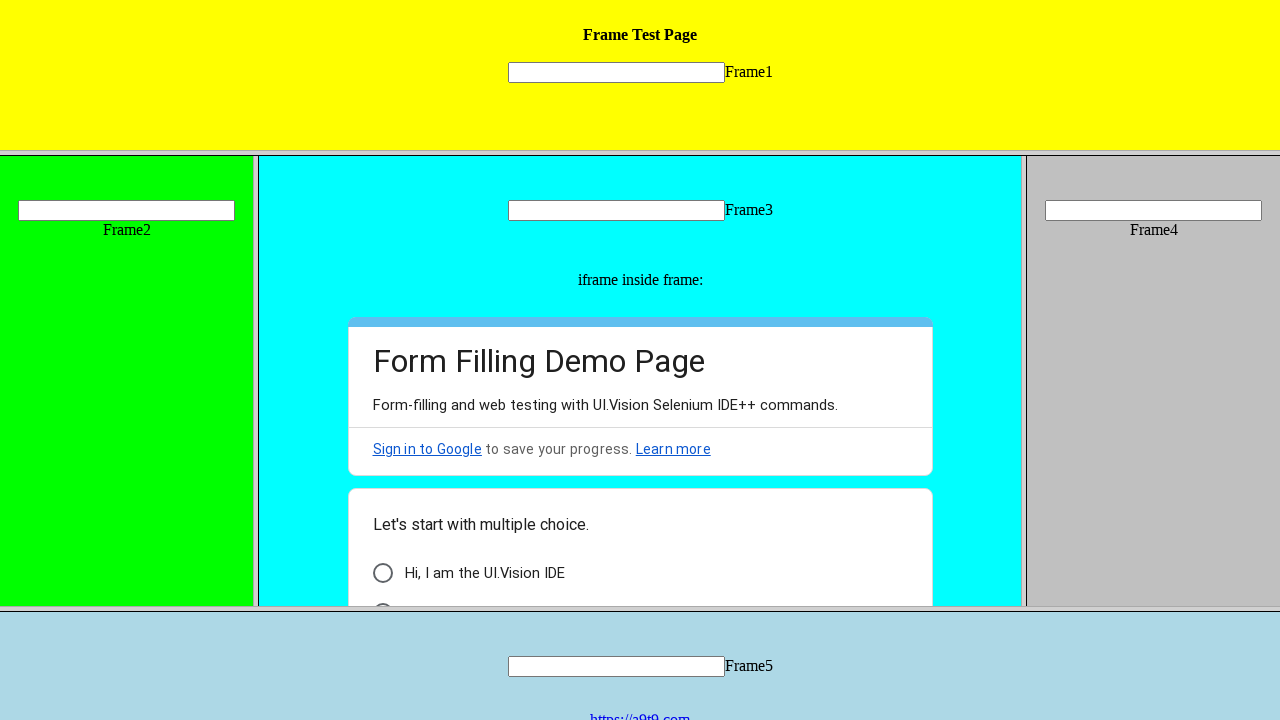

Filled text input in frame 1 with 'frame01' on frame[src='frame_1.html'] >> internal:control=enter-frame >> input[name='mytext1
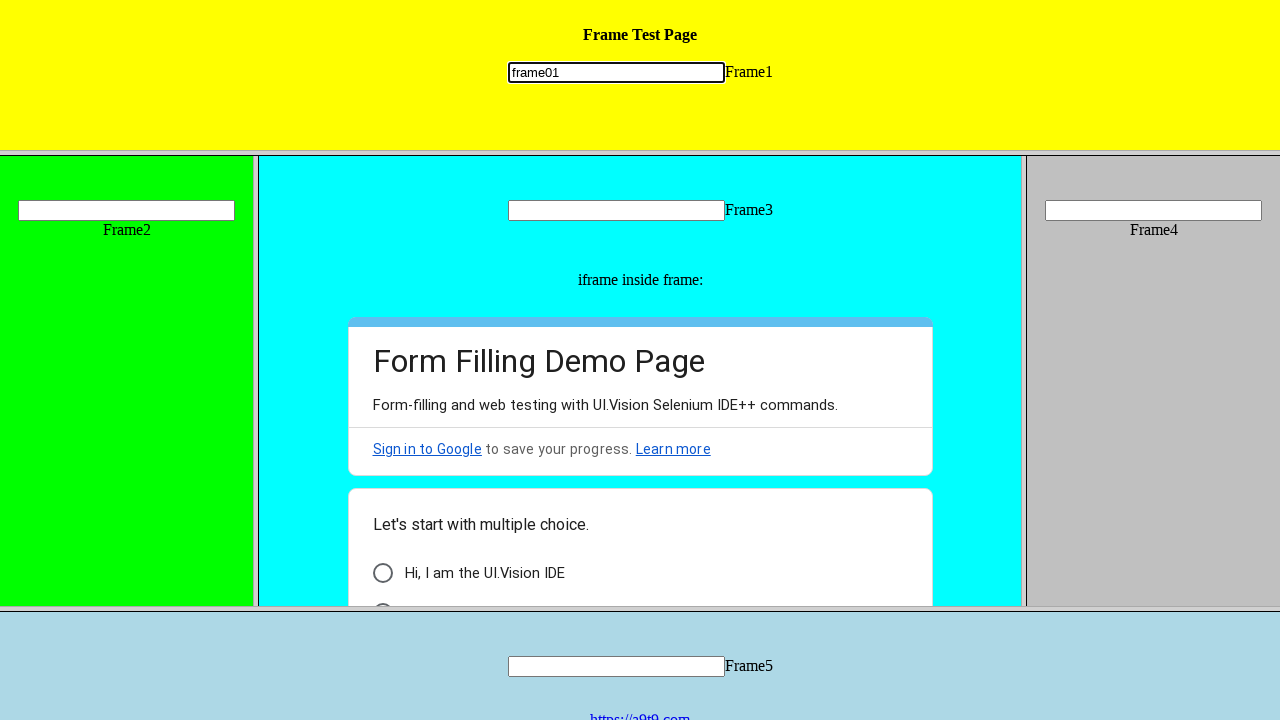

Located frame 2 with src='frame_2.html'
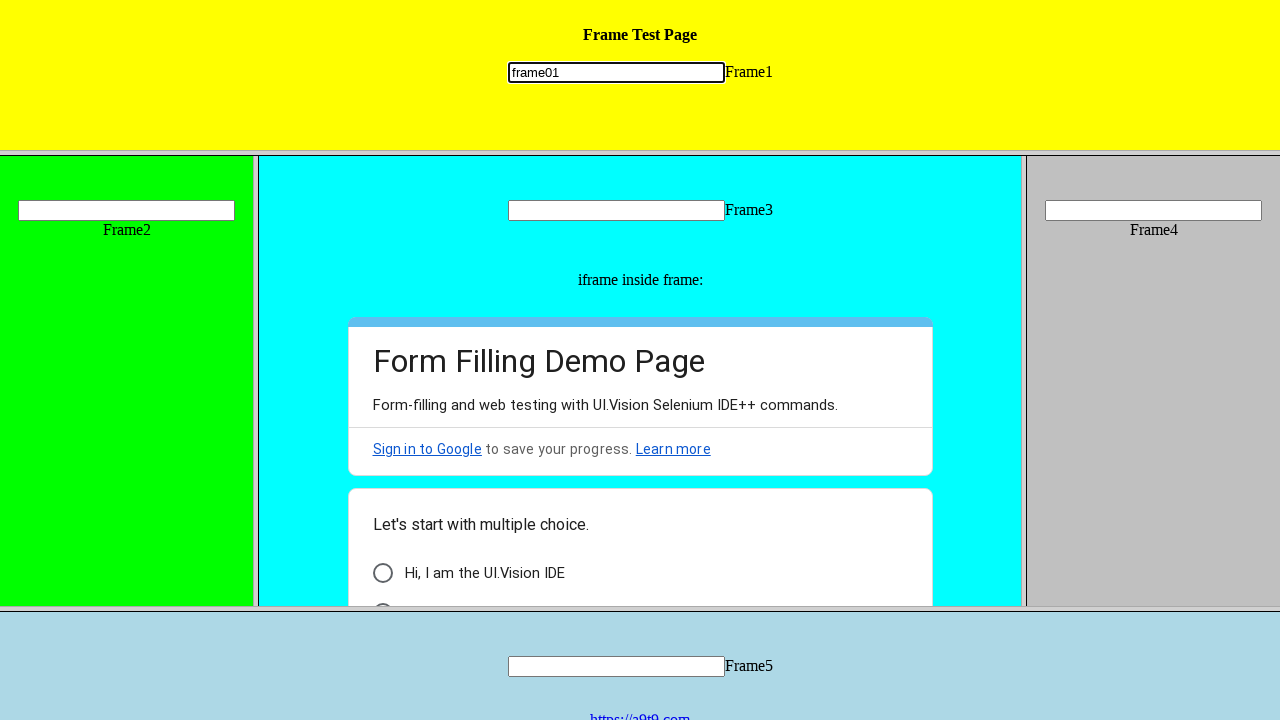

Filled text input in frame 2 with 'frame02' on frame[src='frame_2.html'] >> internal:control=enter-frame >> input[name='mytext2
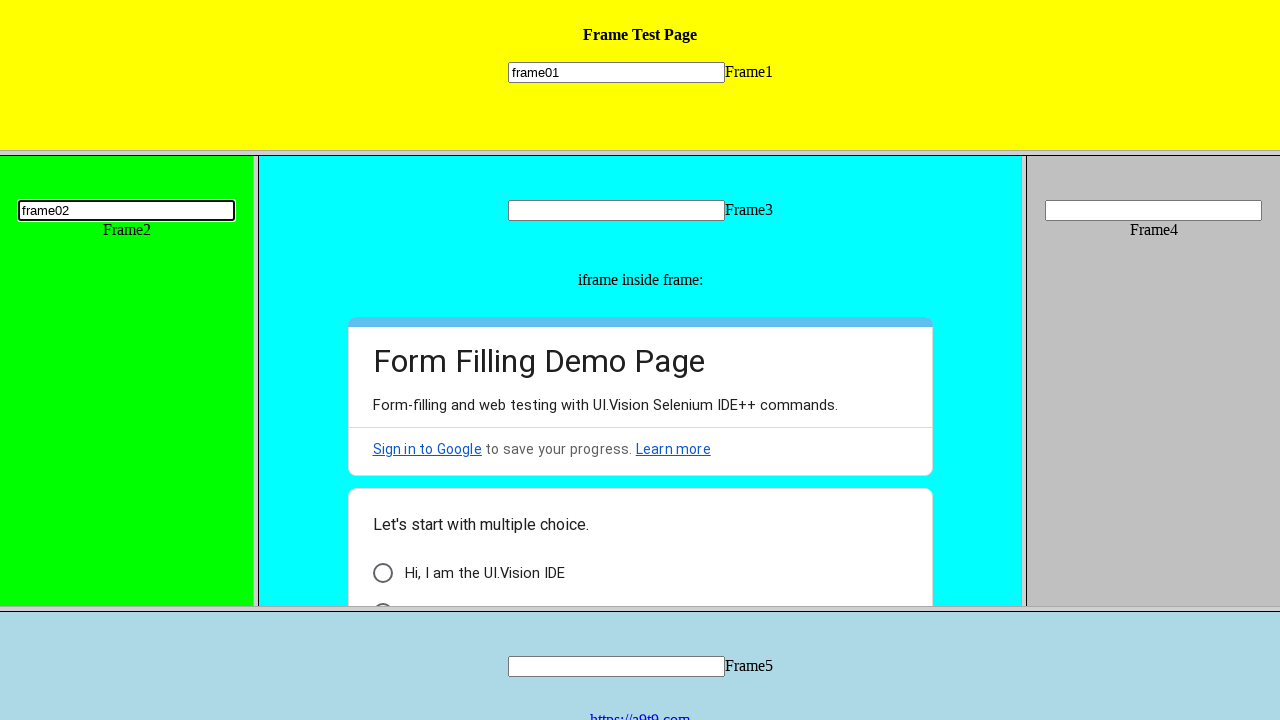

Located frame 3 with src='frame_3.html'
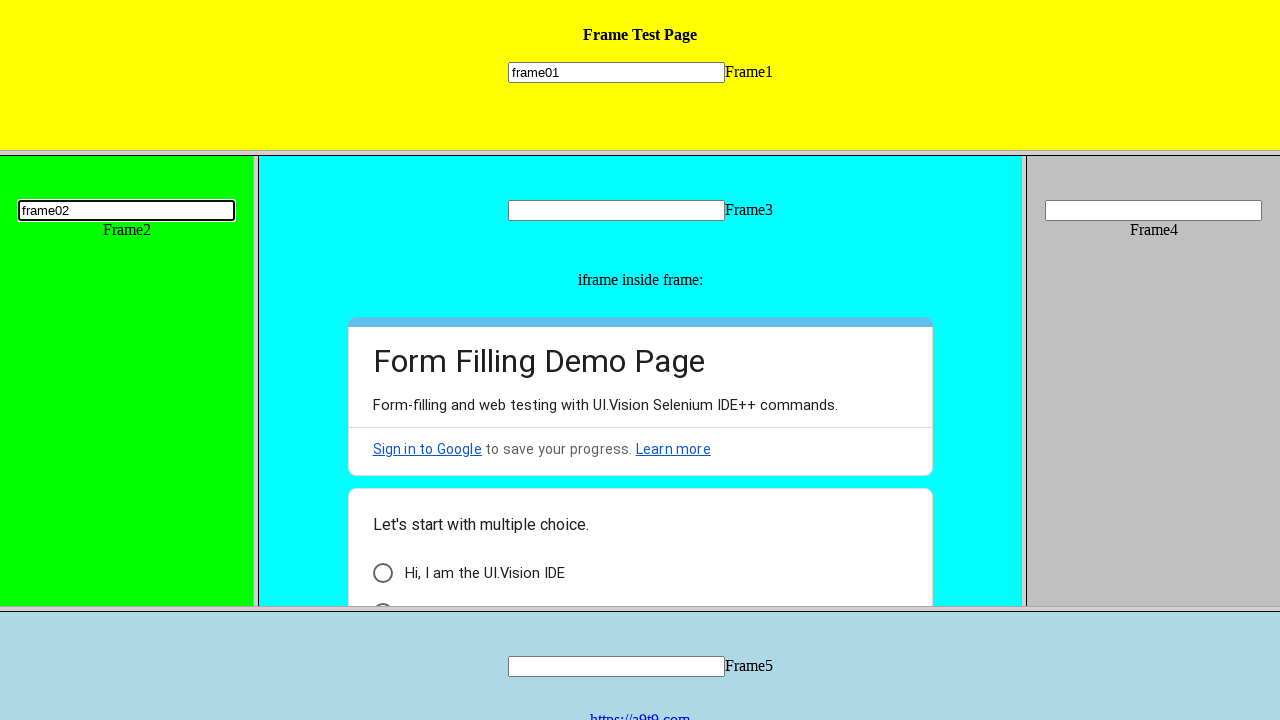

Filled text input in frame 3 with 'frame03' on frame[src='frame_3.html'] >> internal:control=enter-frame >> input[name='mytext3
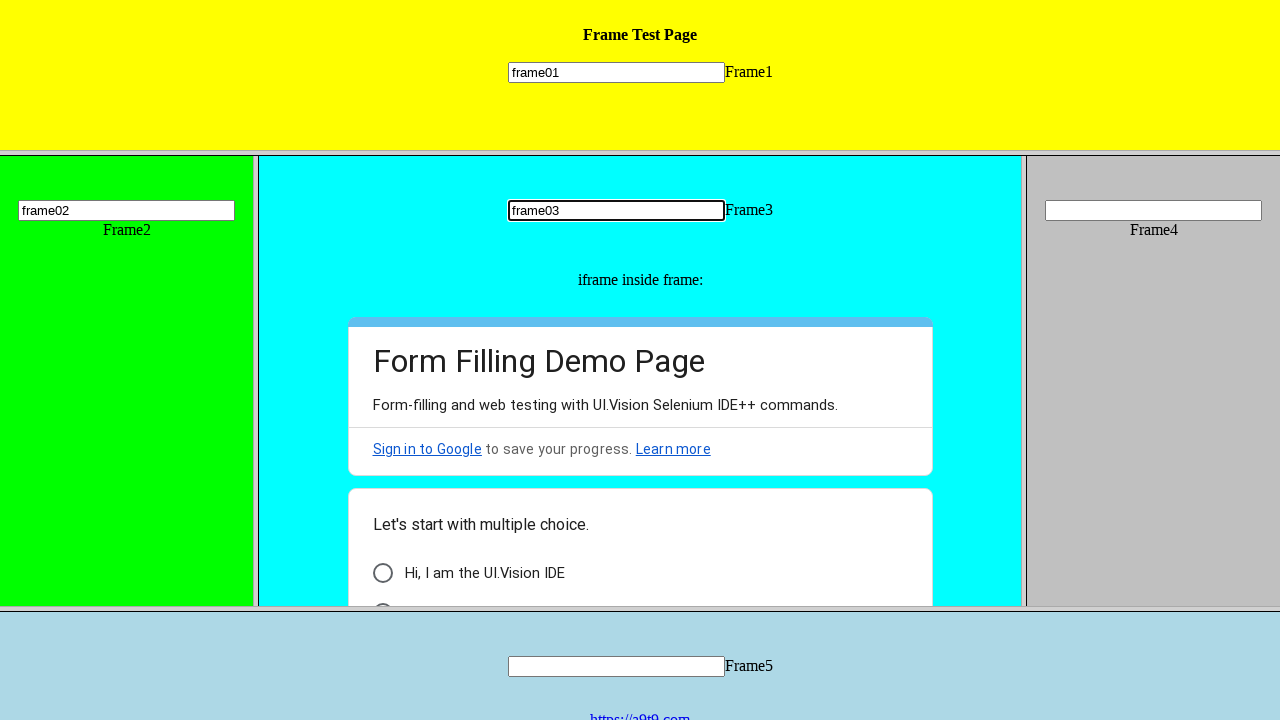

Located nested iframe within frame 3 with src containing 'docs.google.com'
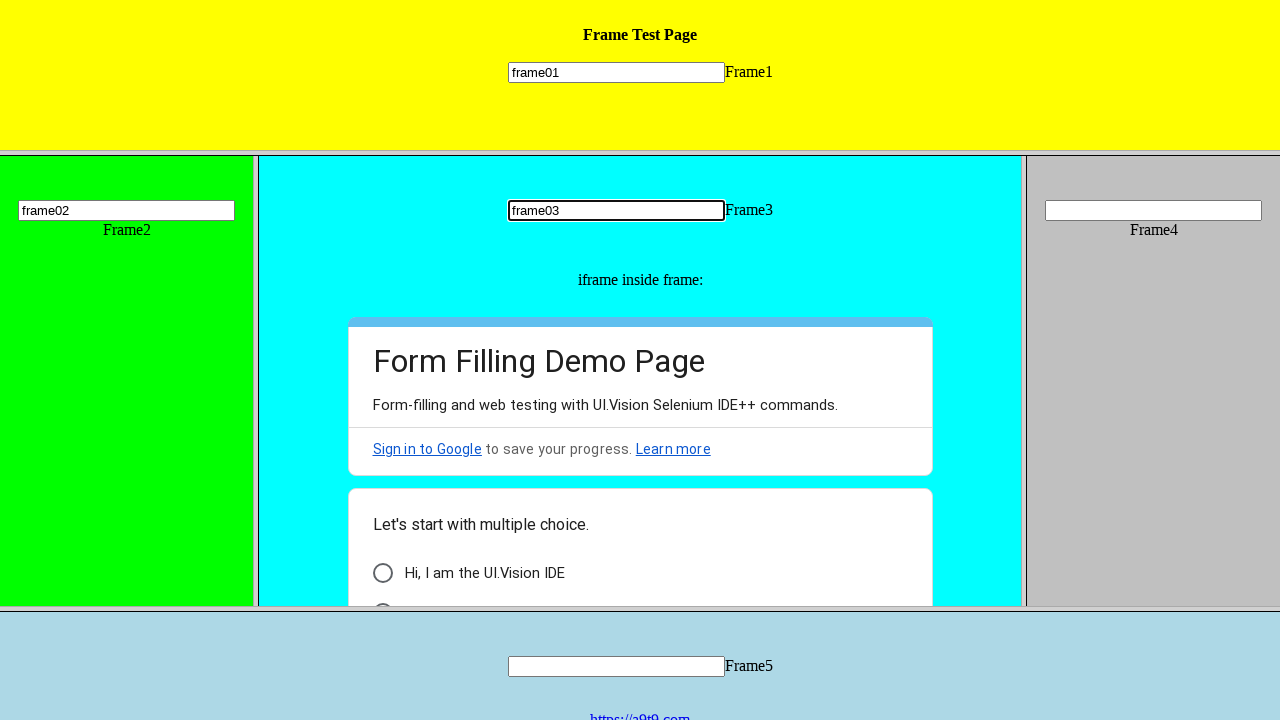

Clicked 'Form Autofilling' element in nested iframe at (458, 480) on frame[src='frame_3.html'] >> internal:control=enter-frame >> iframe[src*='docs.g
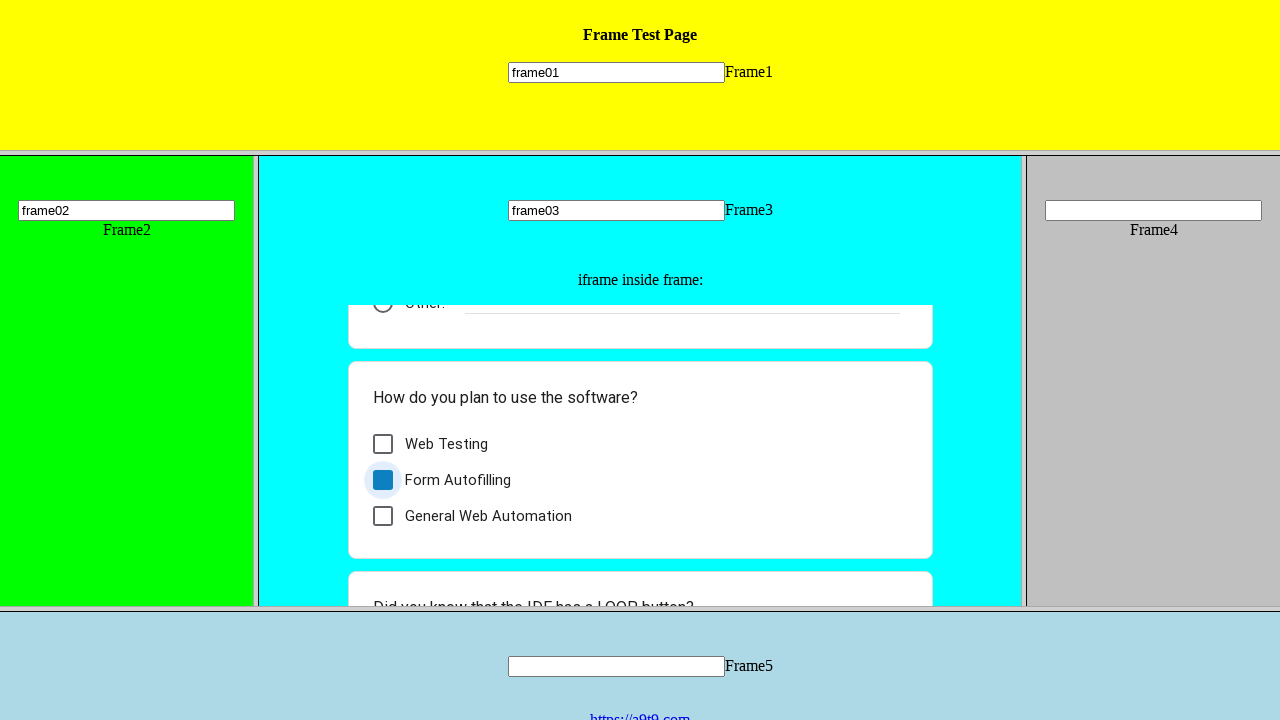

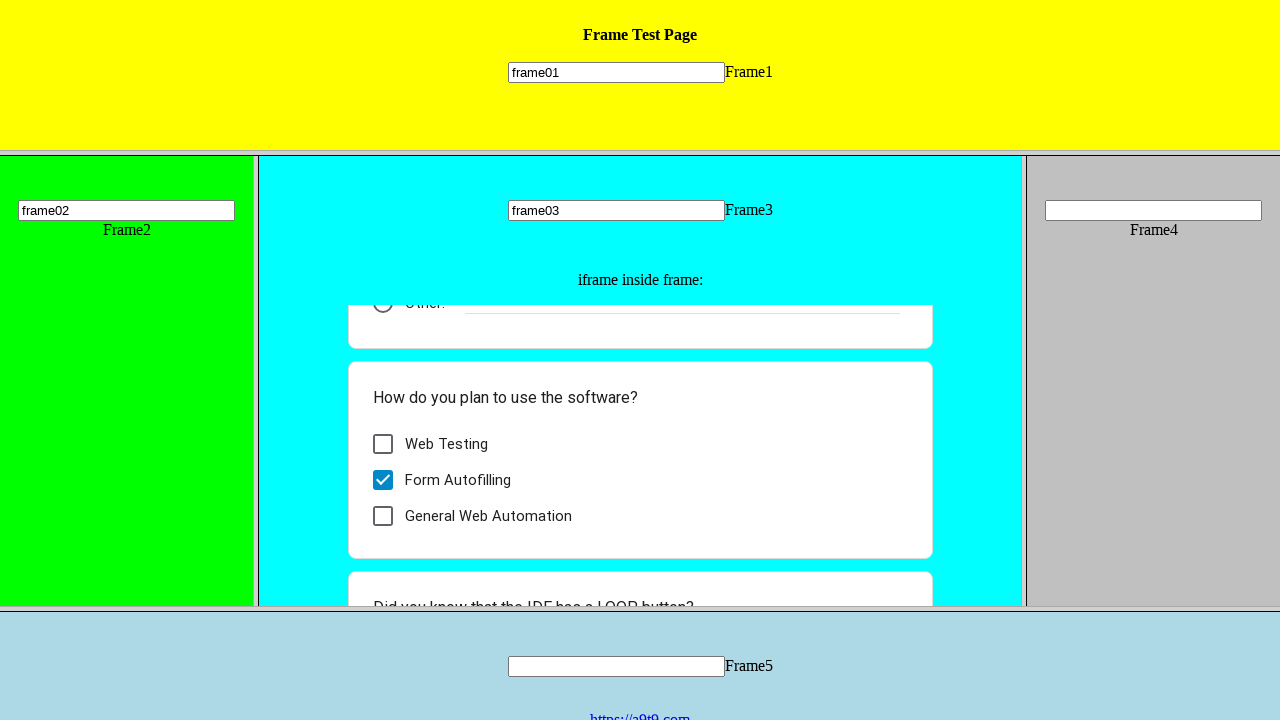